Interacts with a web table by selecting checkboxes for specific users and retrieving their details

Starting URL: https://selectorshub.com/xpath-practice-page/

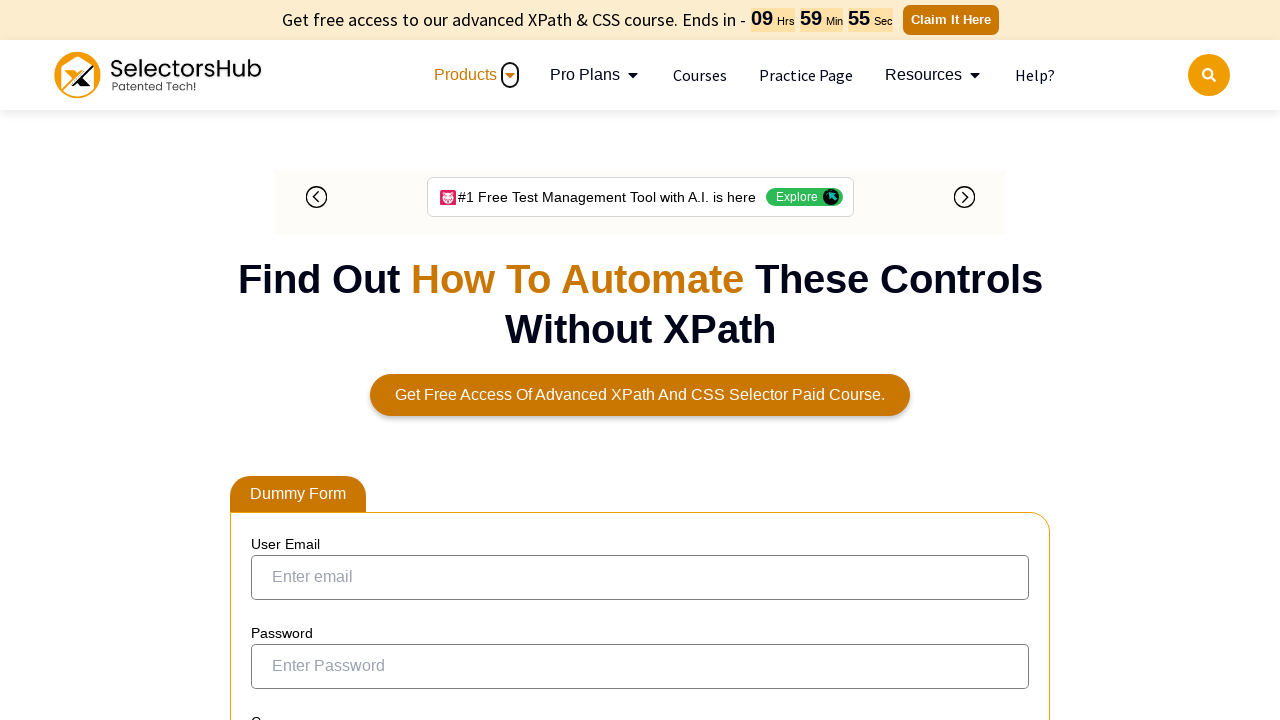

Clicked checkbox for John.Smith at (274, 353) on xpath=//a[text()='John.Smith']/ancestor::tr//input[@type='checkbox']
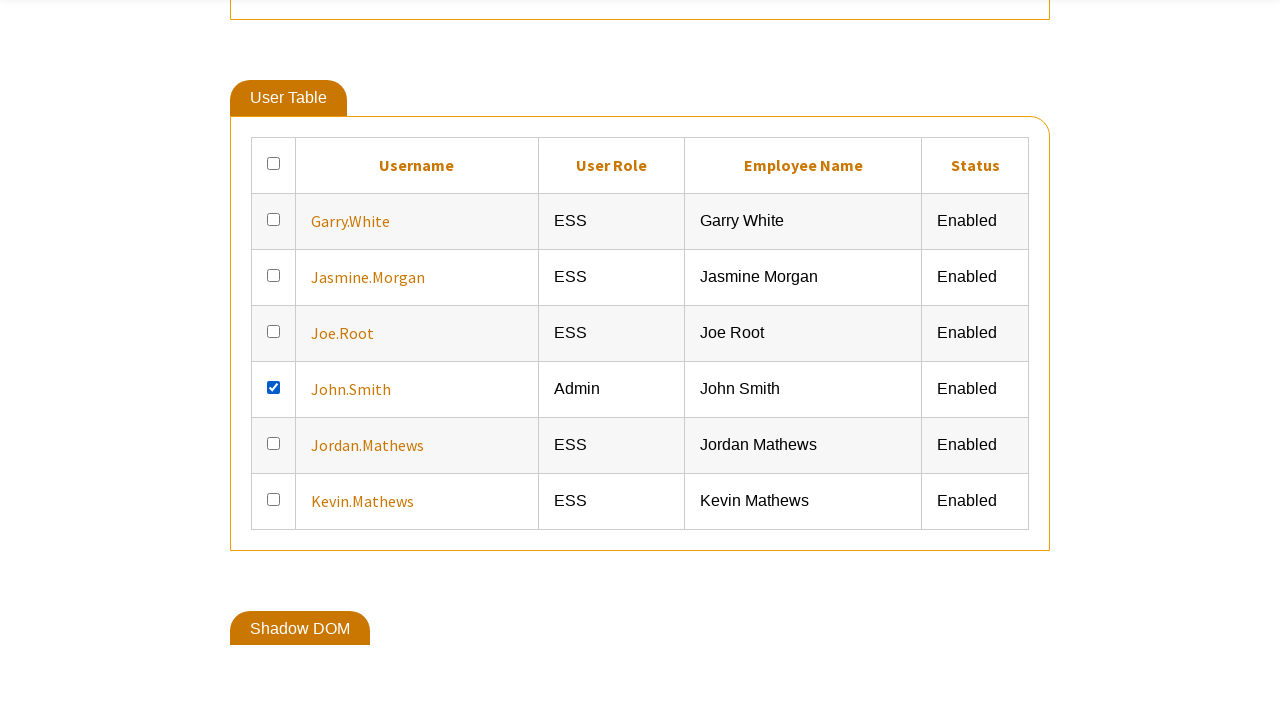

Clicked checkbox for Joe.Root at (274, 665) on xpath=//a[text()='Joe.Root']/ancestor::tr//input[@type='checkbox']
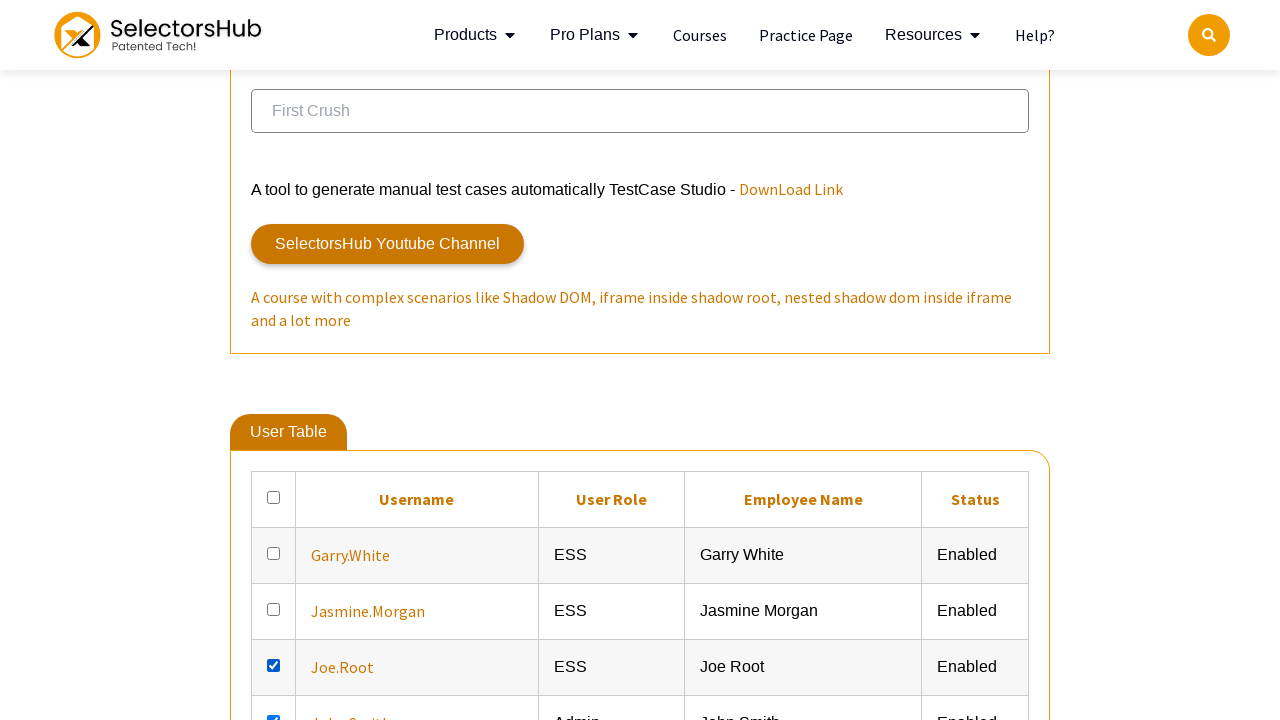

Retrieved user details for John.Smith
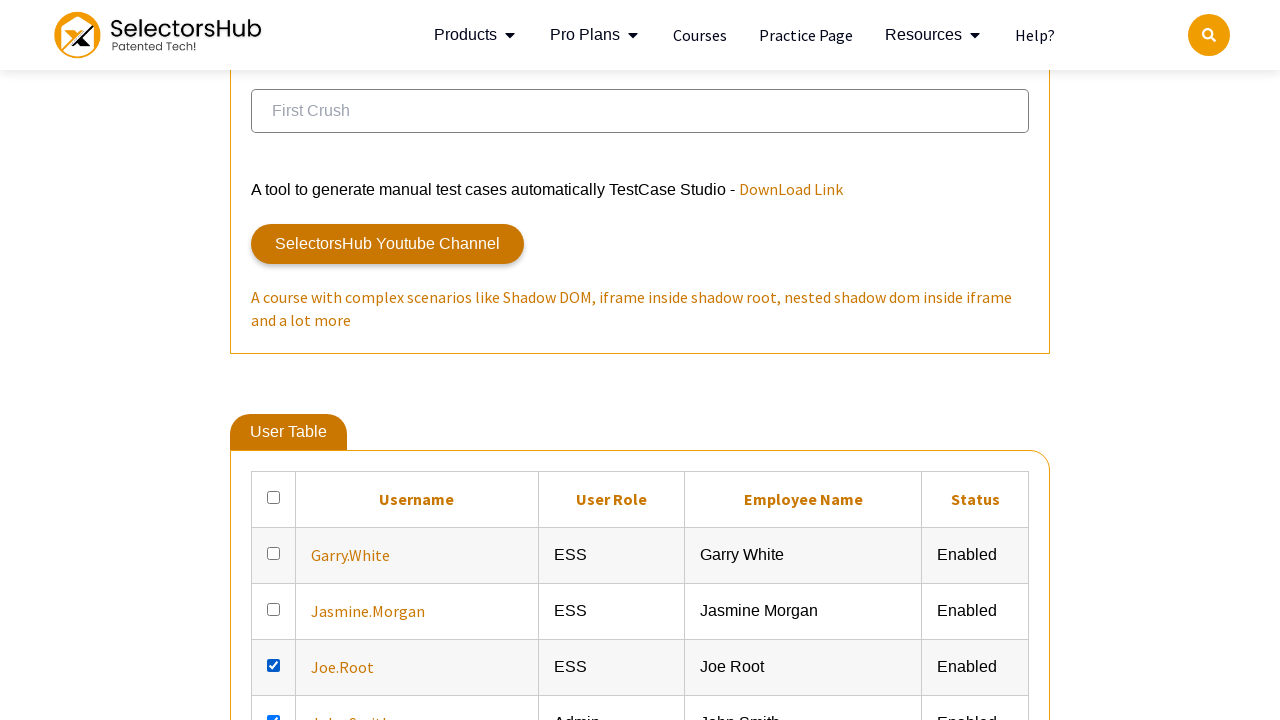

Retrieved user details for Joe.Root
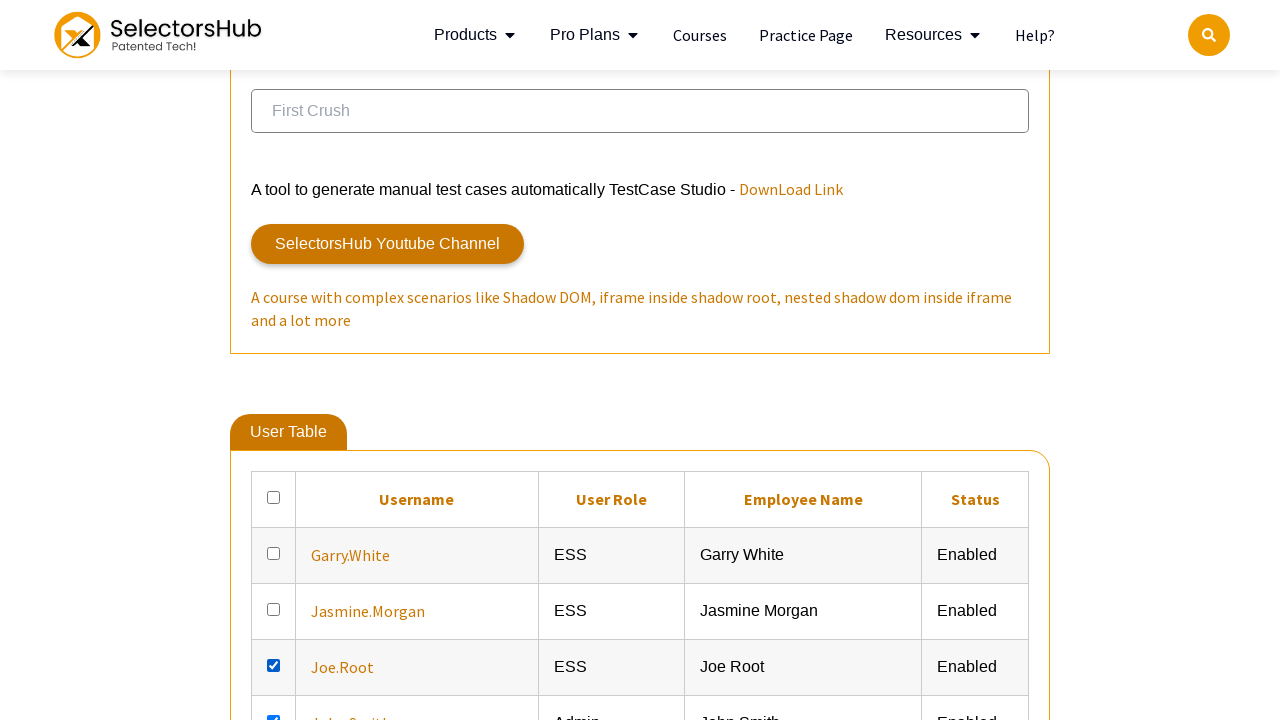

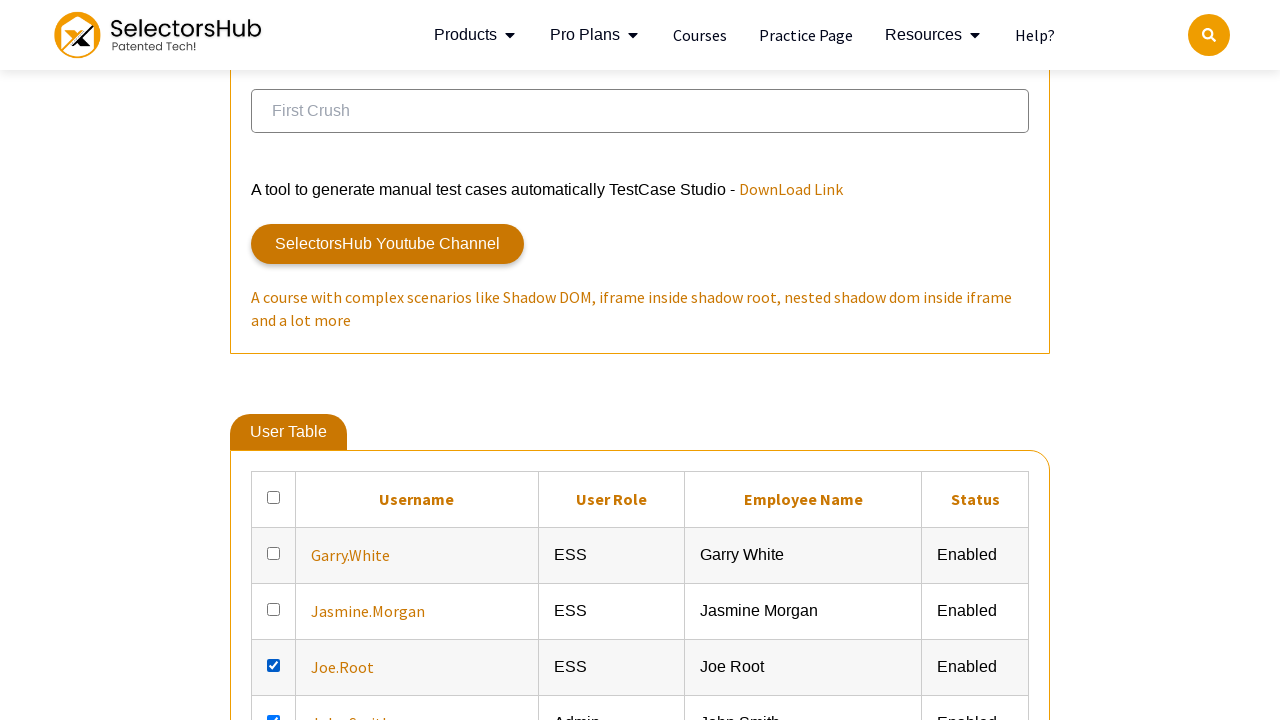